Tests the search functionality by searching for a programming language by name and verifying that search results contain the searched term

Starting URL: https://www.99-bottles-of-beer.net/

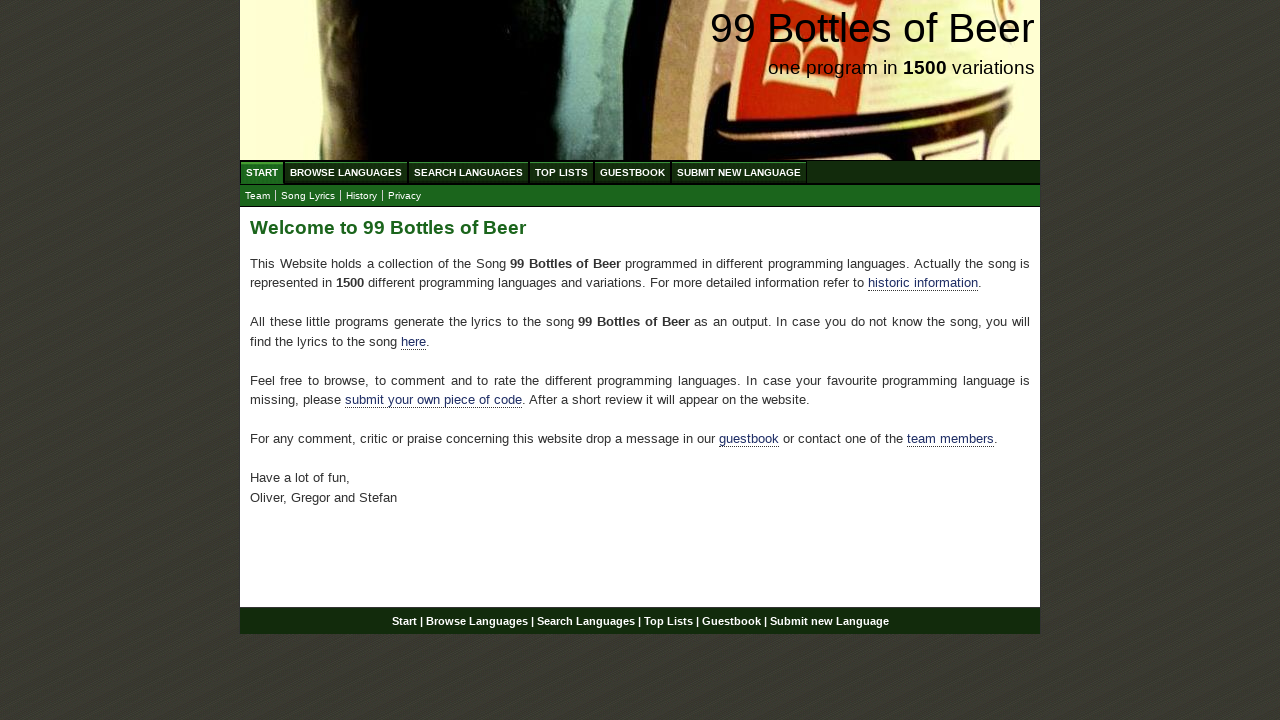

Clicked on Search Languages menu at (468, 172) on xpath=//ul[@id='menu']/li/a[@href='/search.html']
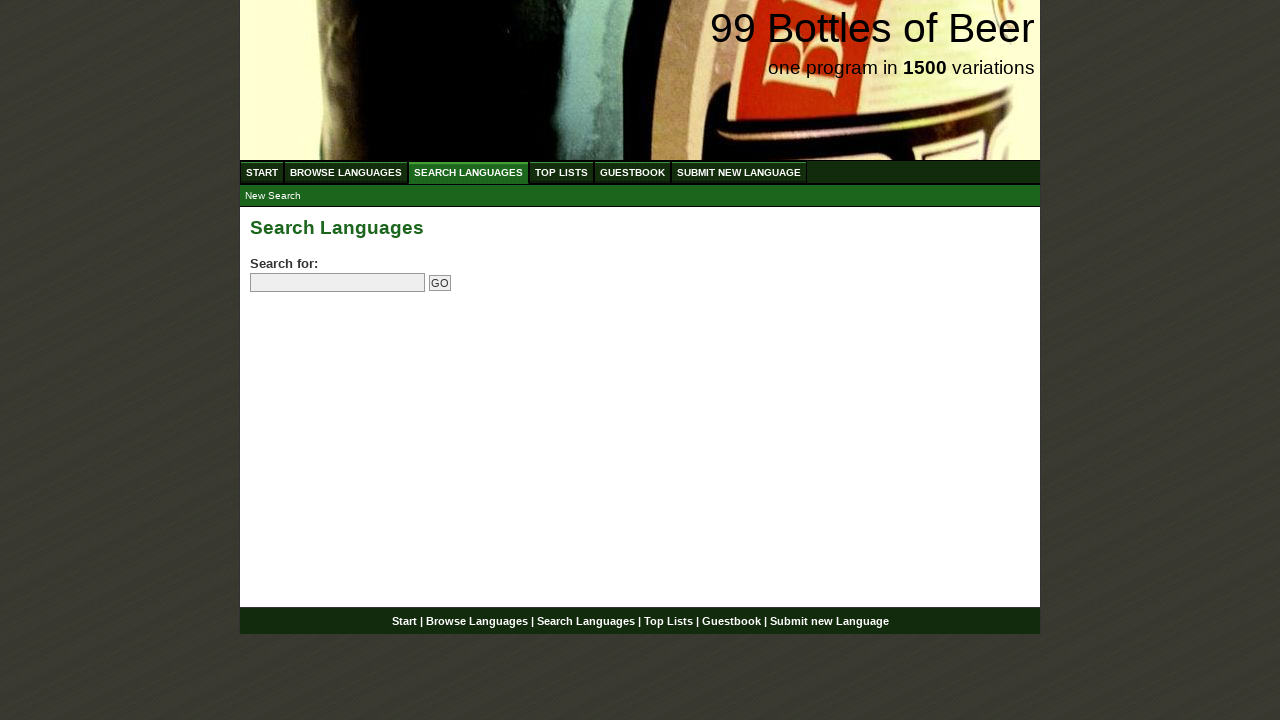

Clicked on search field at (338, 283) on input[name='search']
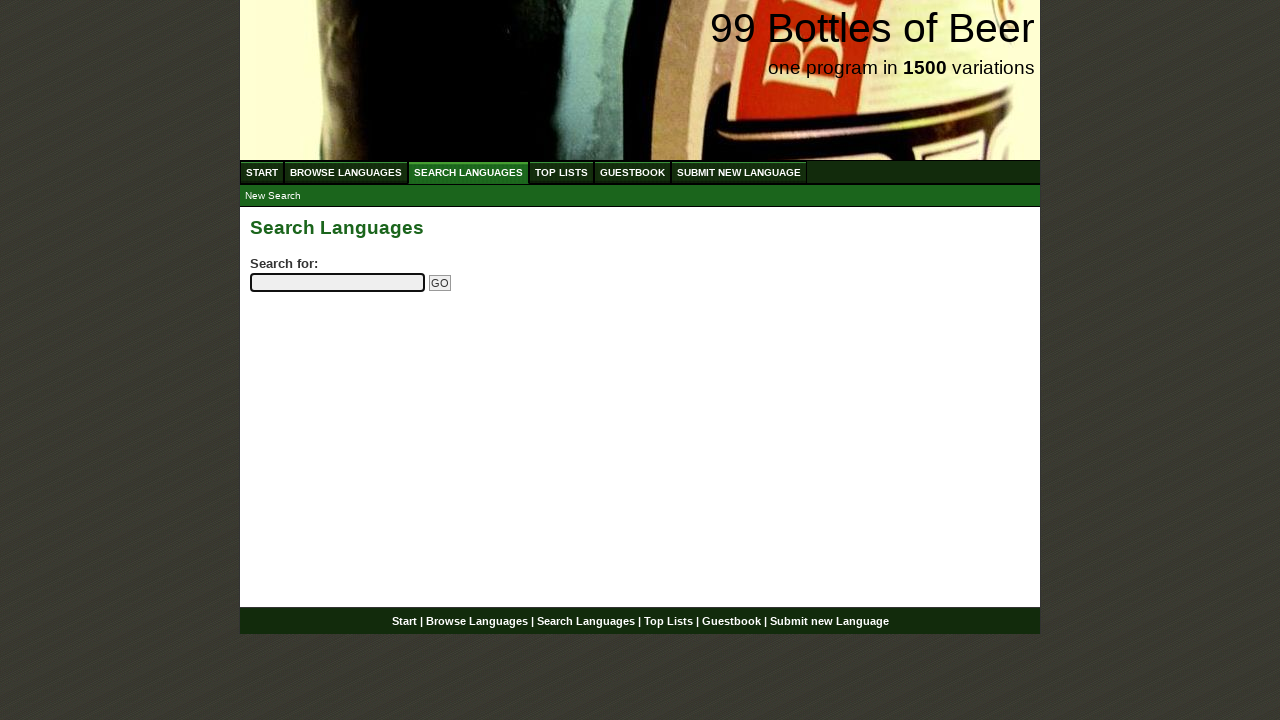

Entered 'python' in search field on input[name='search']
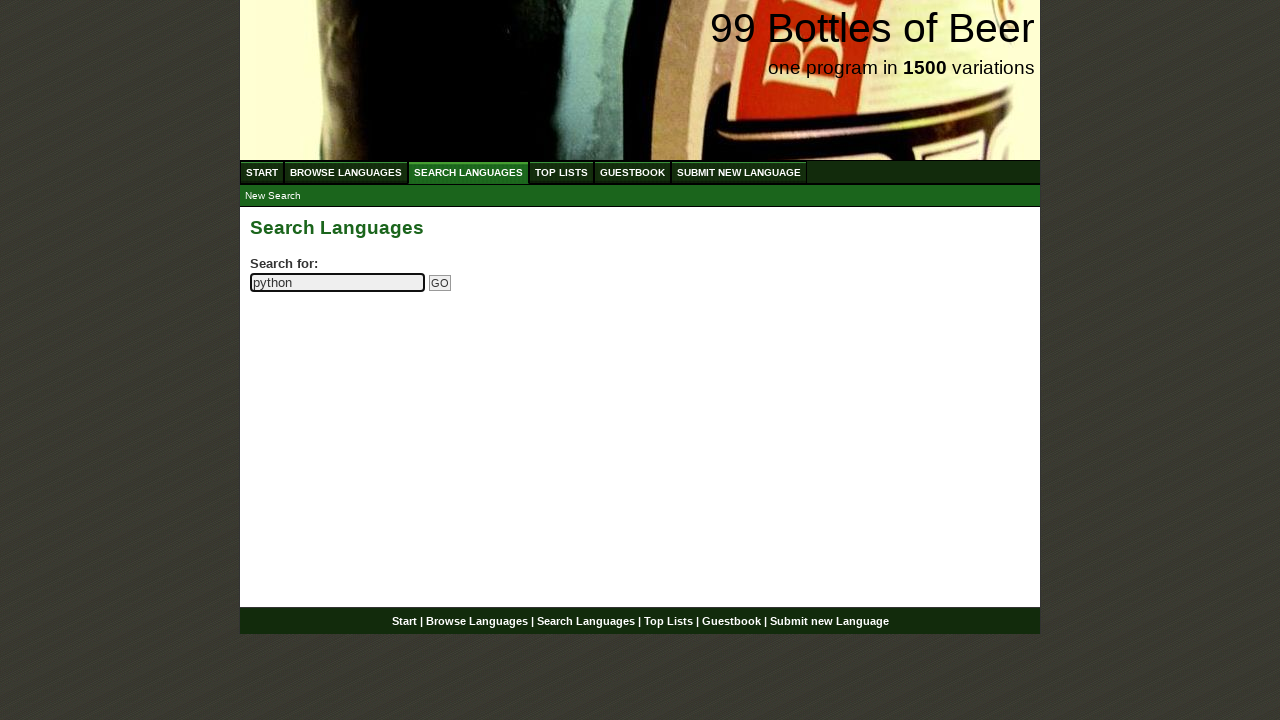

Clicked Go button to submit search at (440, 283) on input[name='submitsearch']
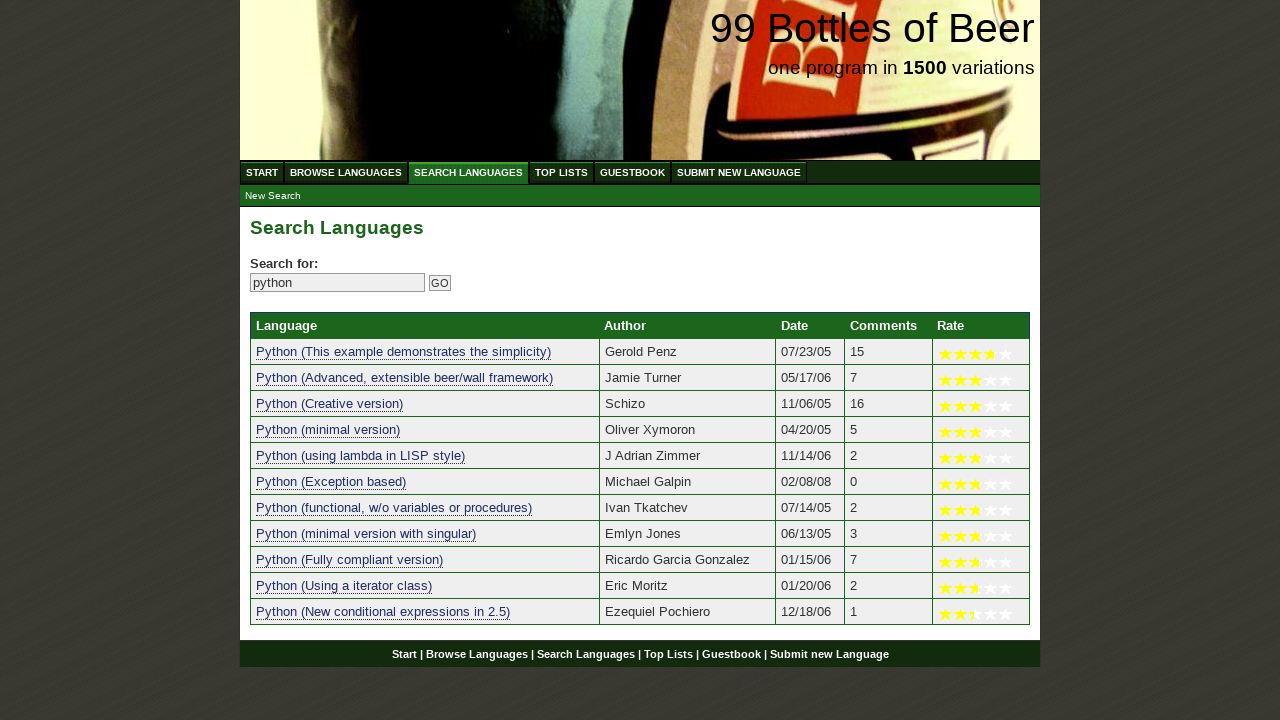

Search results loaded successfully
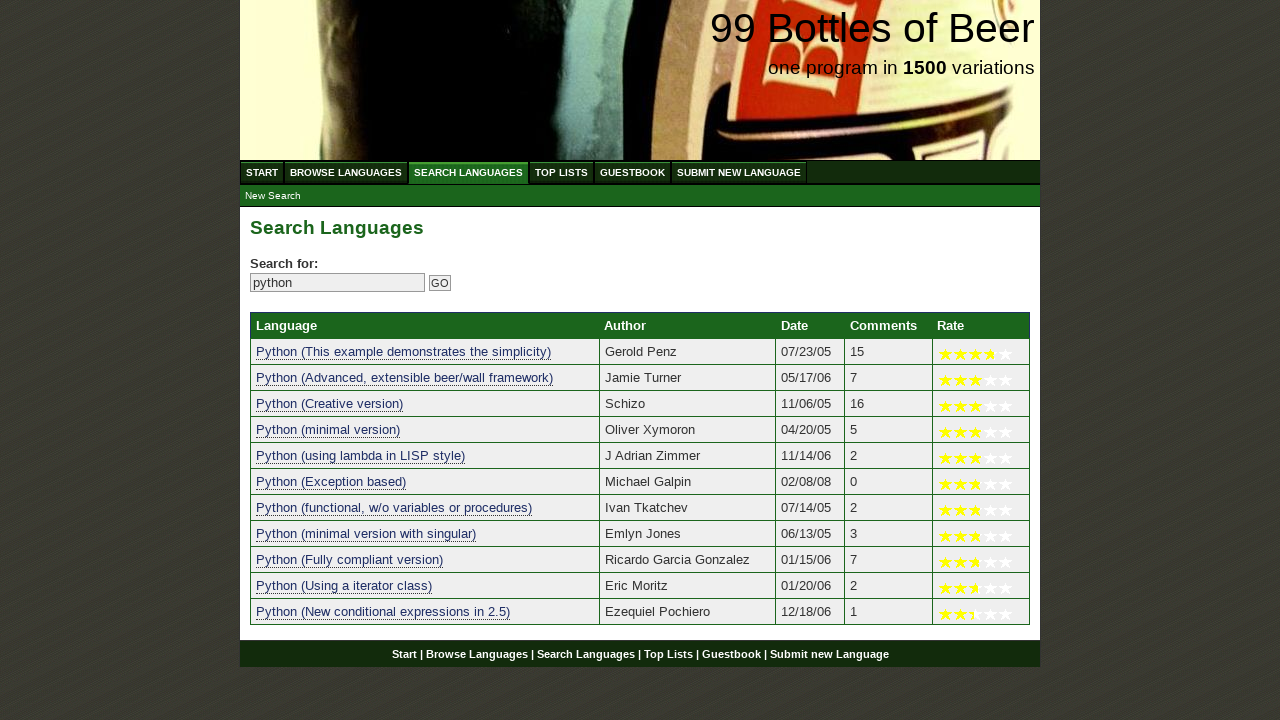

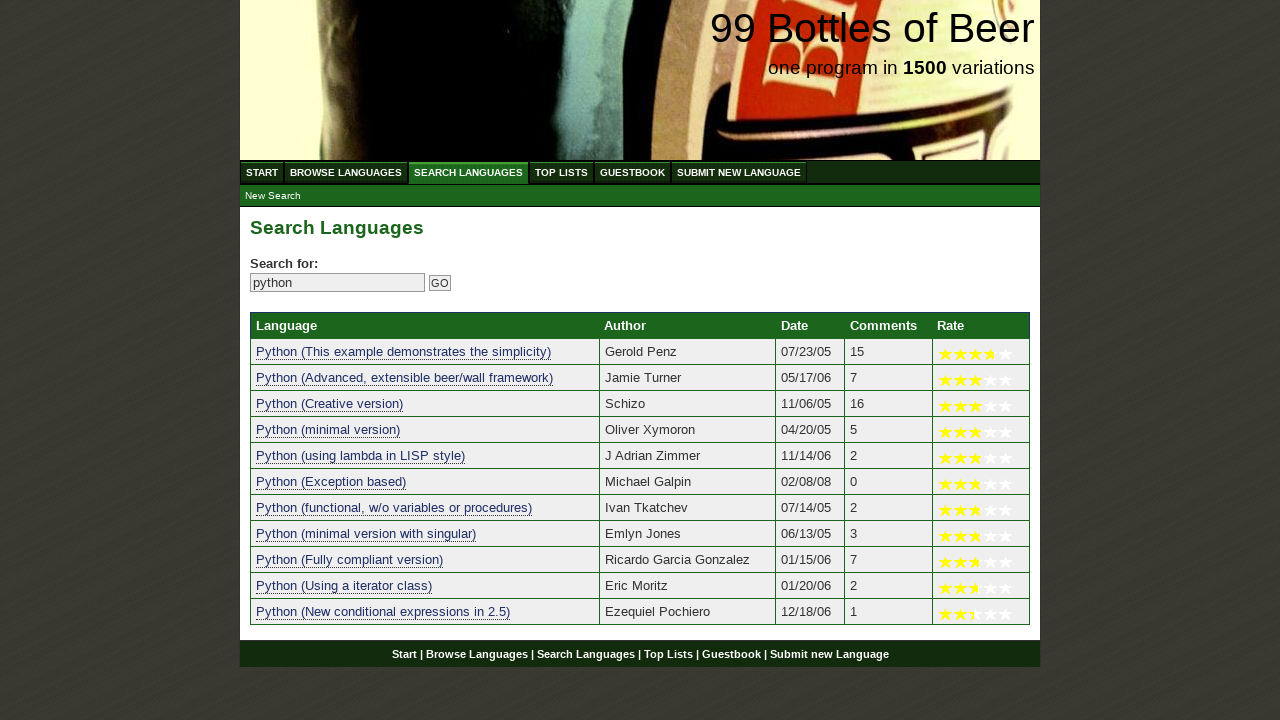